Tests multiple UI interactions on a practice automation page including clicking radio buttons, using an autocomplete field with keyboard navigation, and selecting dropdown options by different methods (index, value, visible text).

Starting URL: https://www.rahulshettyacademy.com/AutomationPractice/

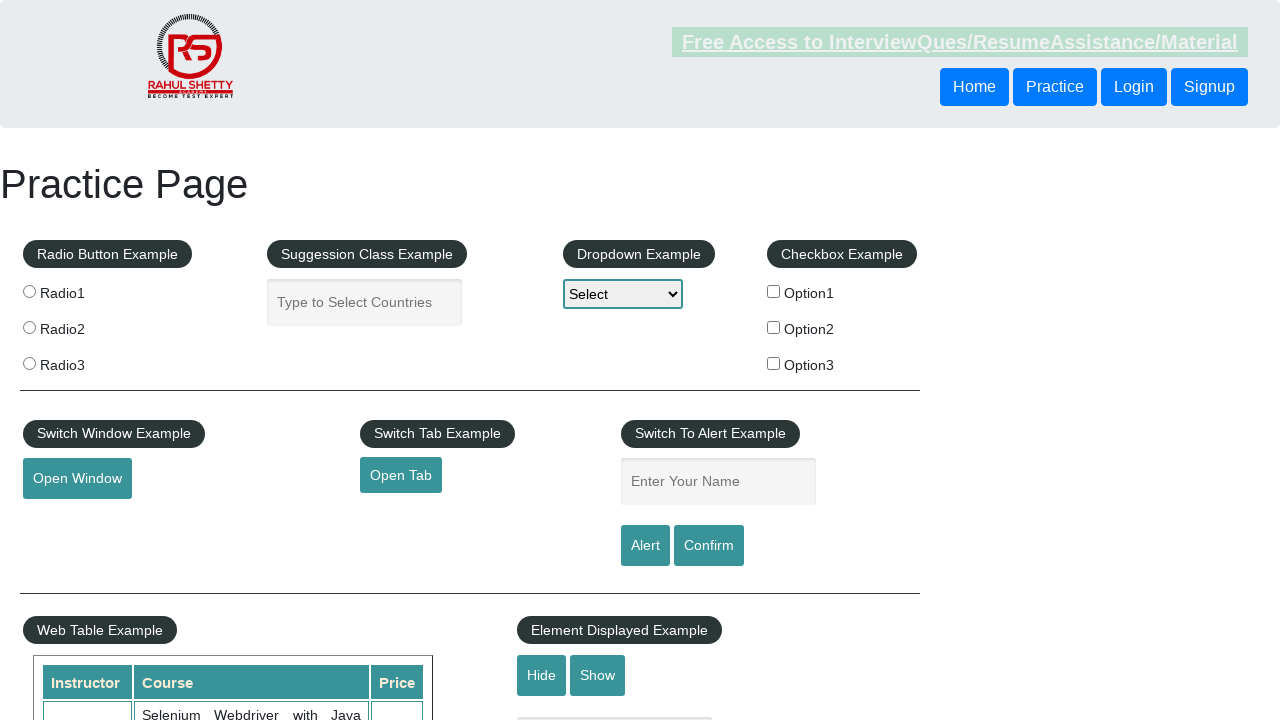

Clicked first radio button label at (107, 293) on xpath=//*[@id='radio-btn-example']/fieldset/label[1]
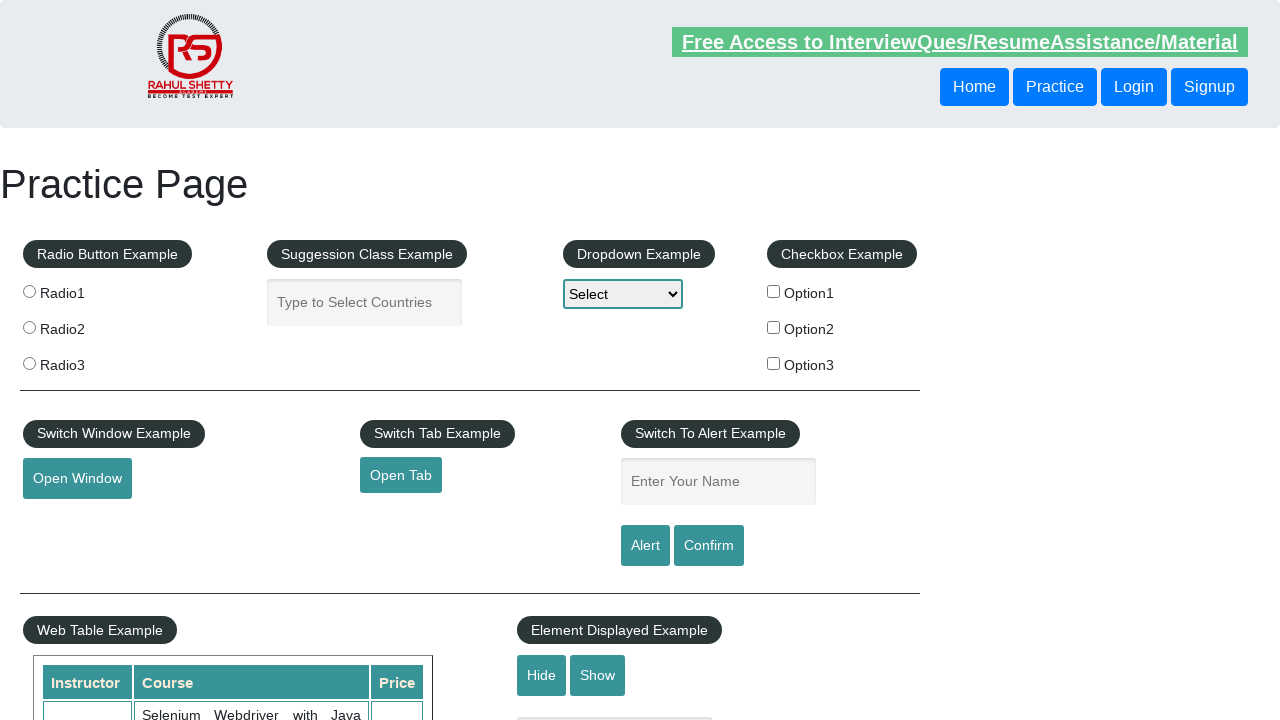

Located all radio buttons
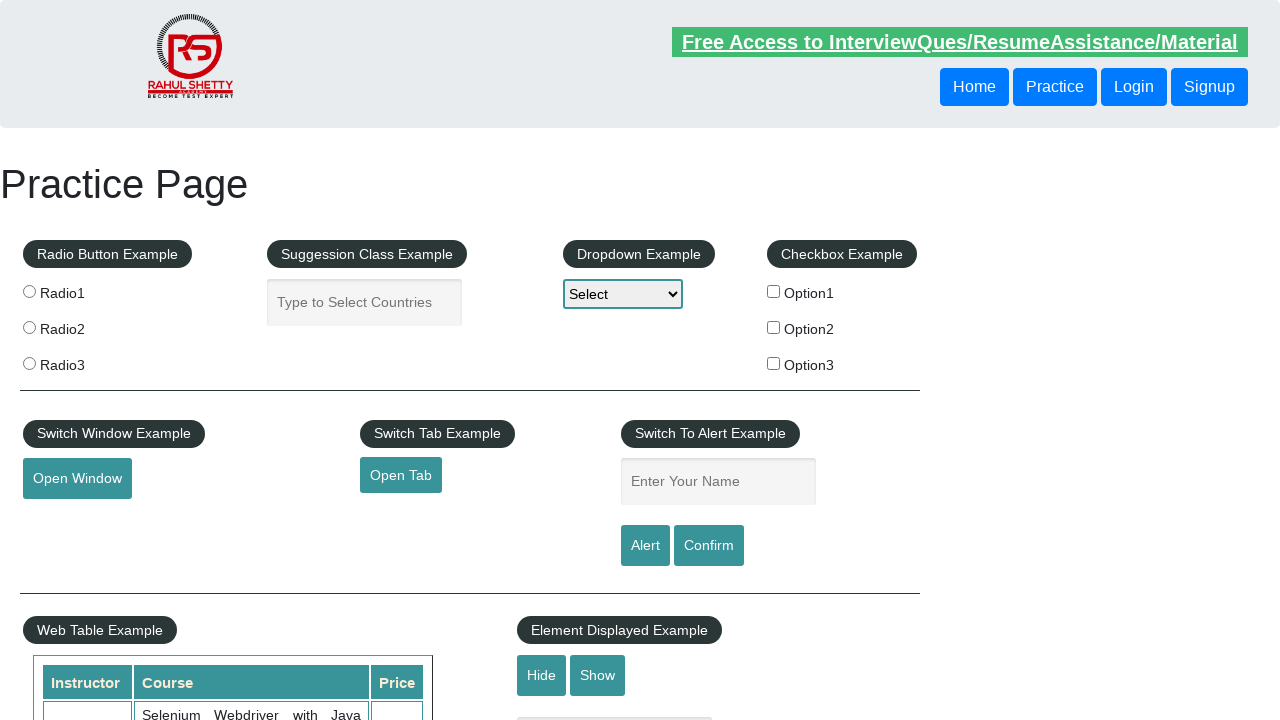

Found 3 radio buttons
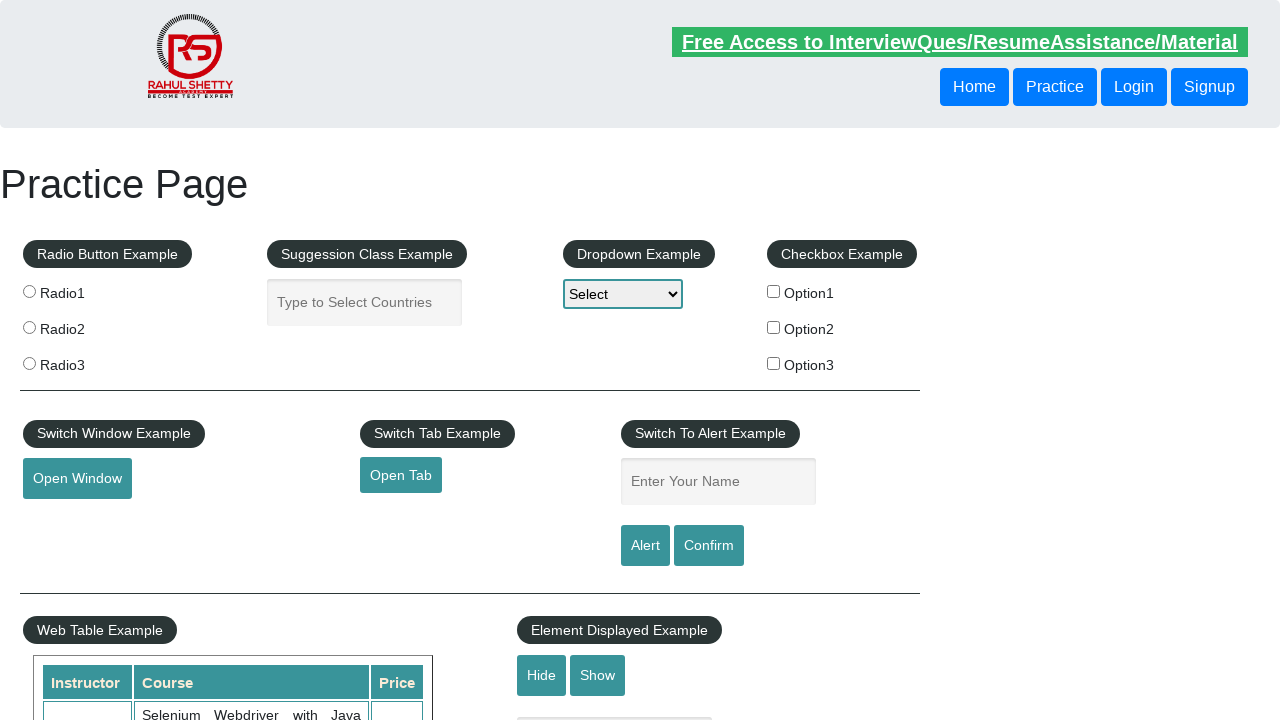

Clicked radio button 1 of 3 at (29, 291) on input[name='radioButton'] >> nth=0
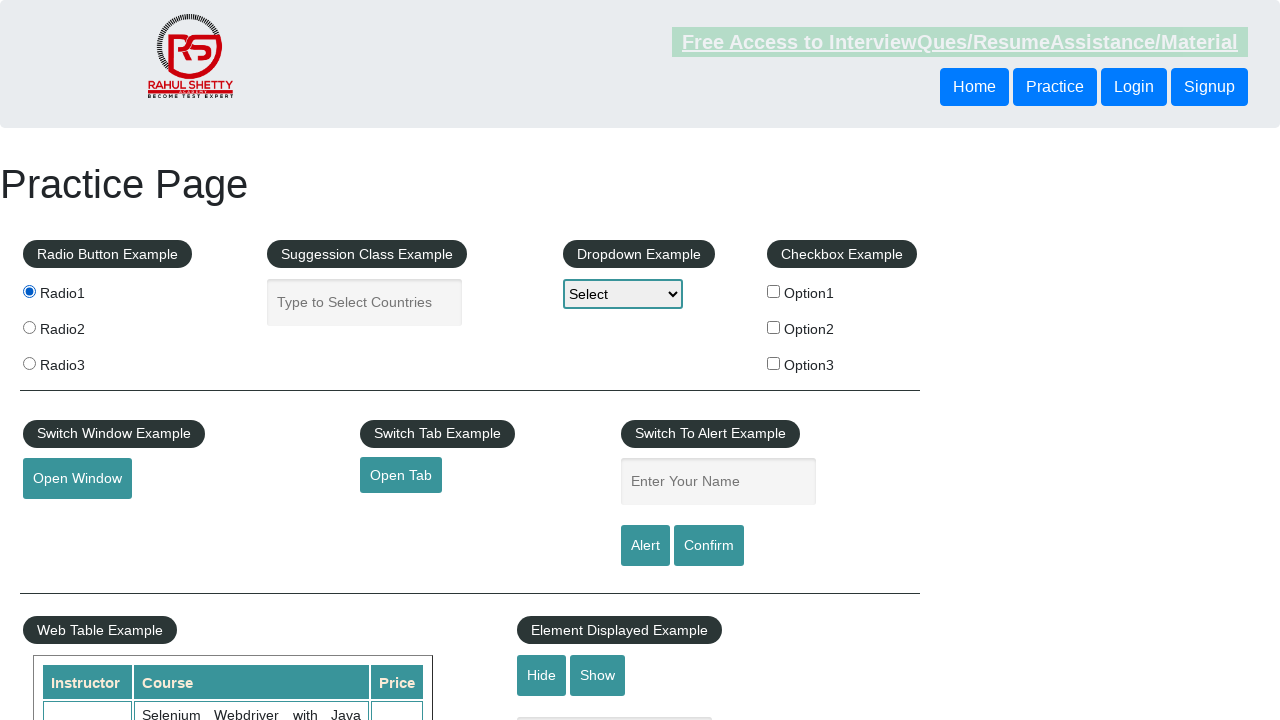

Waited 1 second after clicking radio button 1
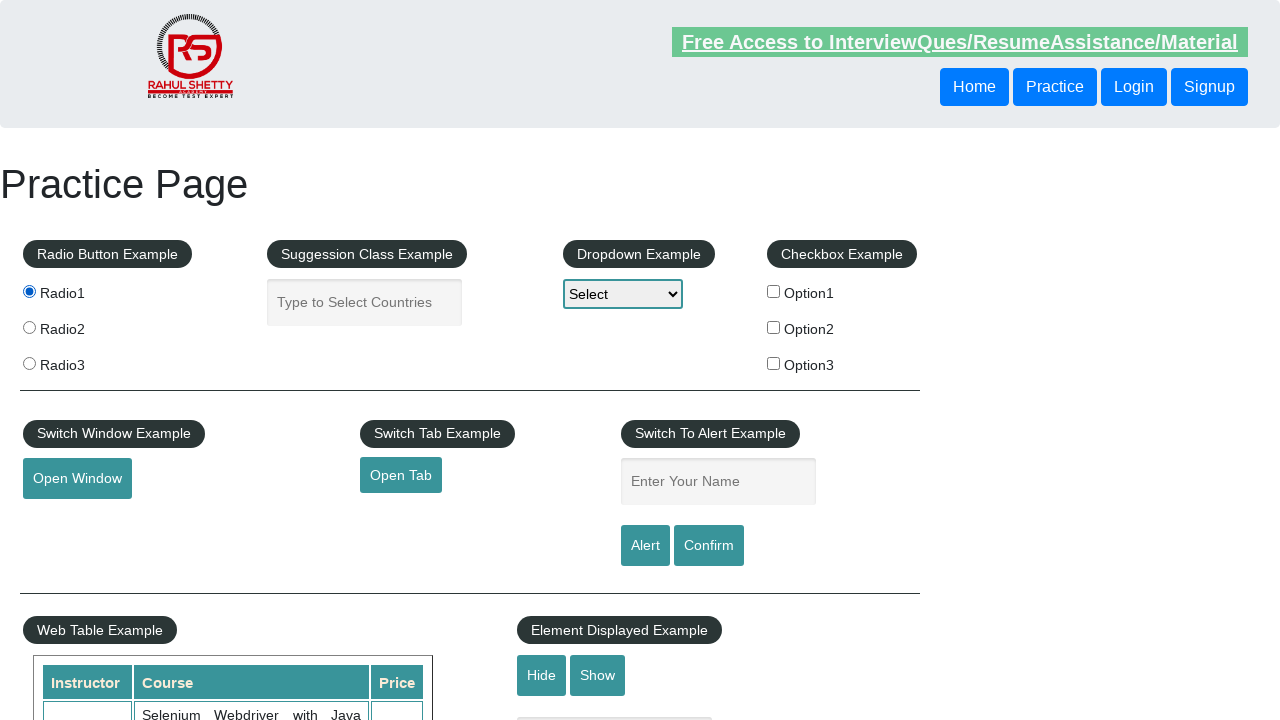

Clicked radio button 2 of 3 at (29, 327) on input[name='radioButton'] >> nth=1
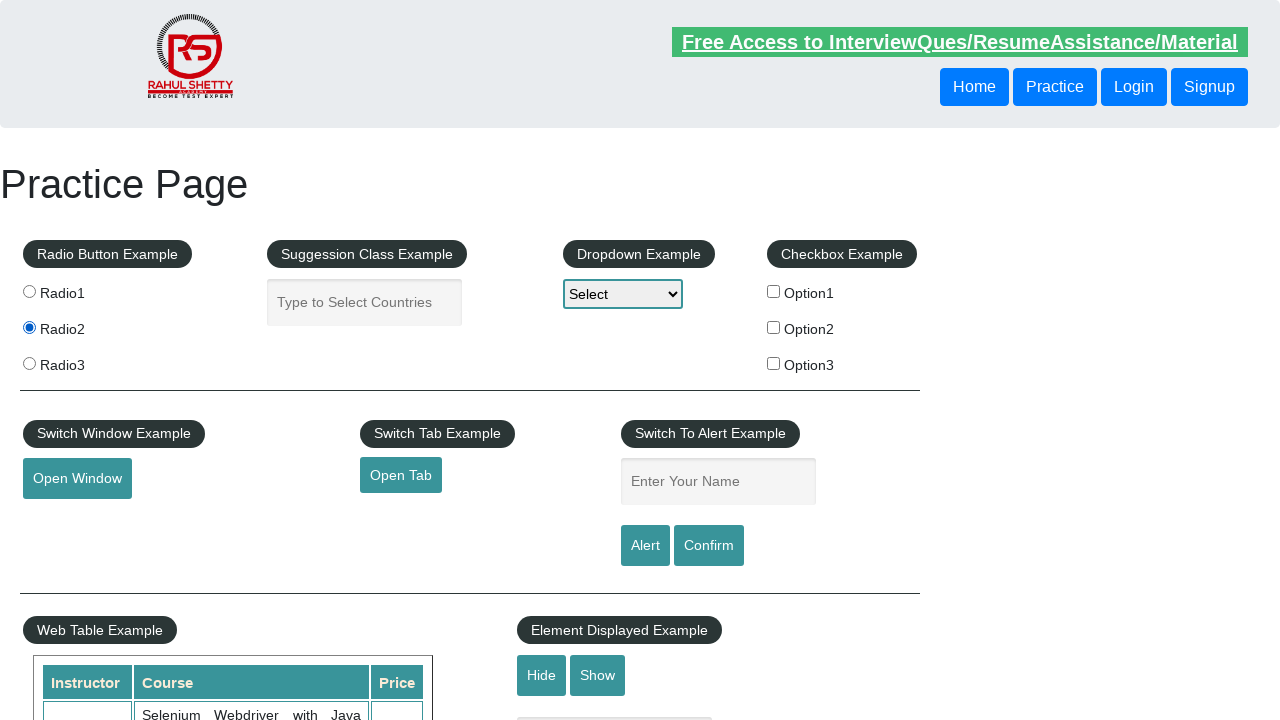

Waited 1 second after clicking radio button 2
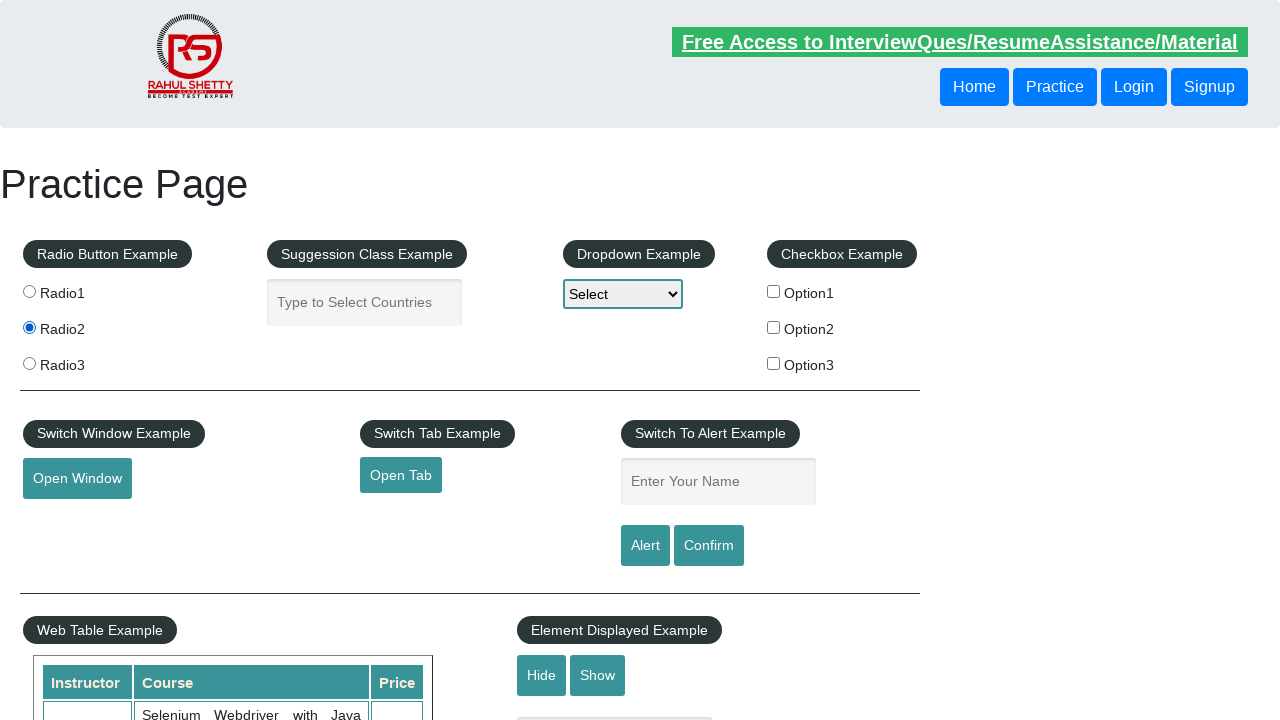

Clicked radio button 3 of 3 at (29, 363) on input[name='radioButton'] >> nth=2
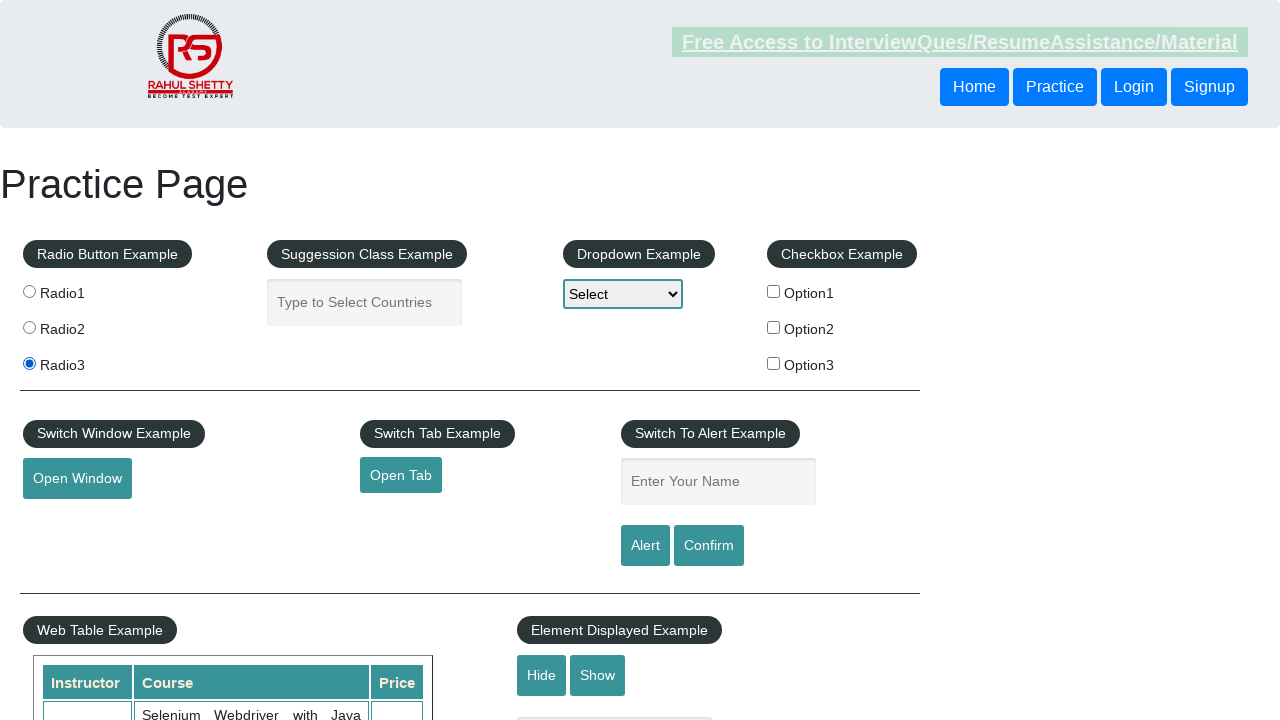

Waited 1 second after clicking radio button 3
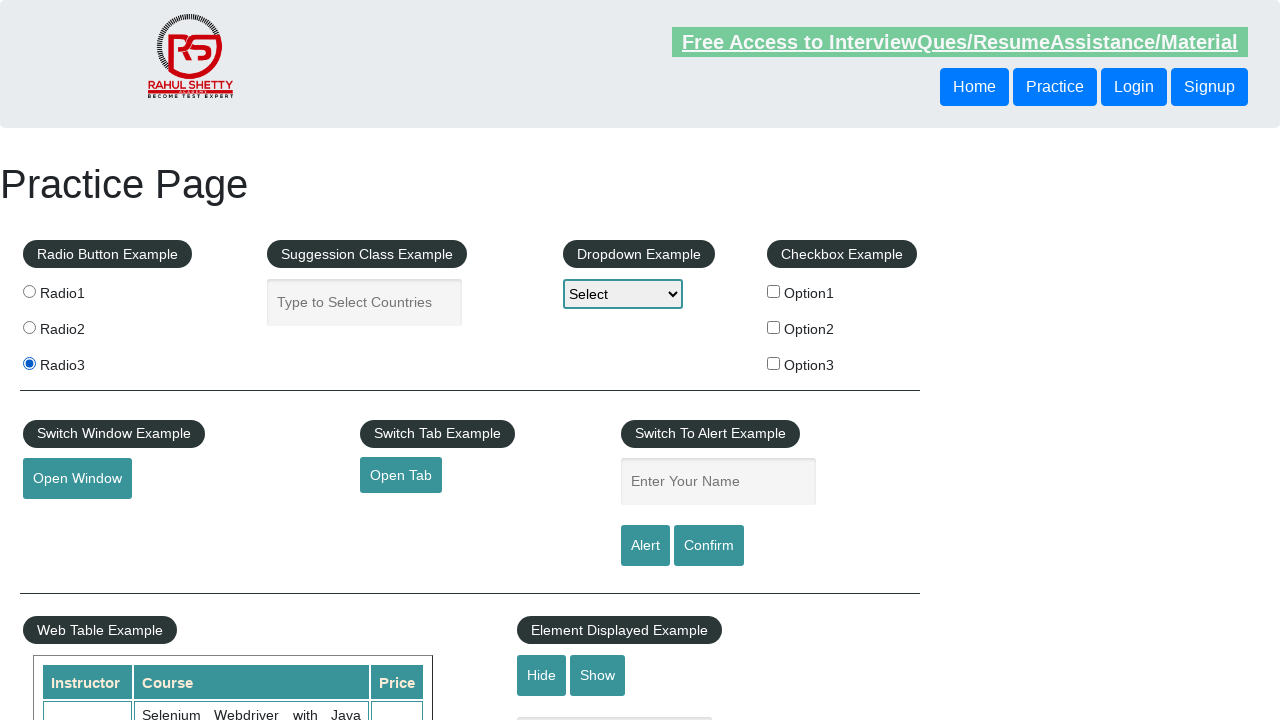

Filled autocomplete field with 'India' on #autocomplete
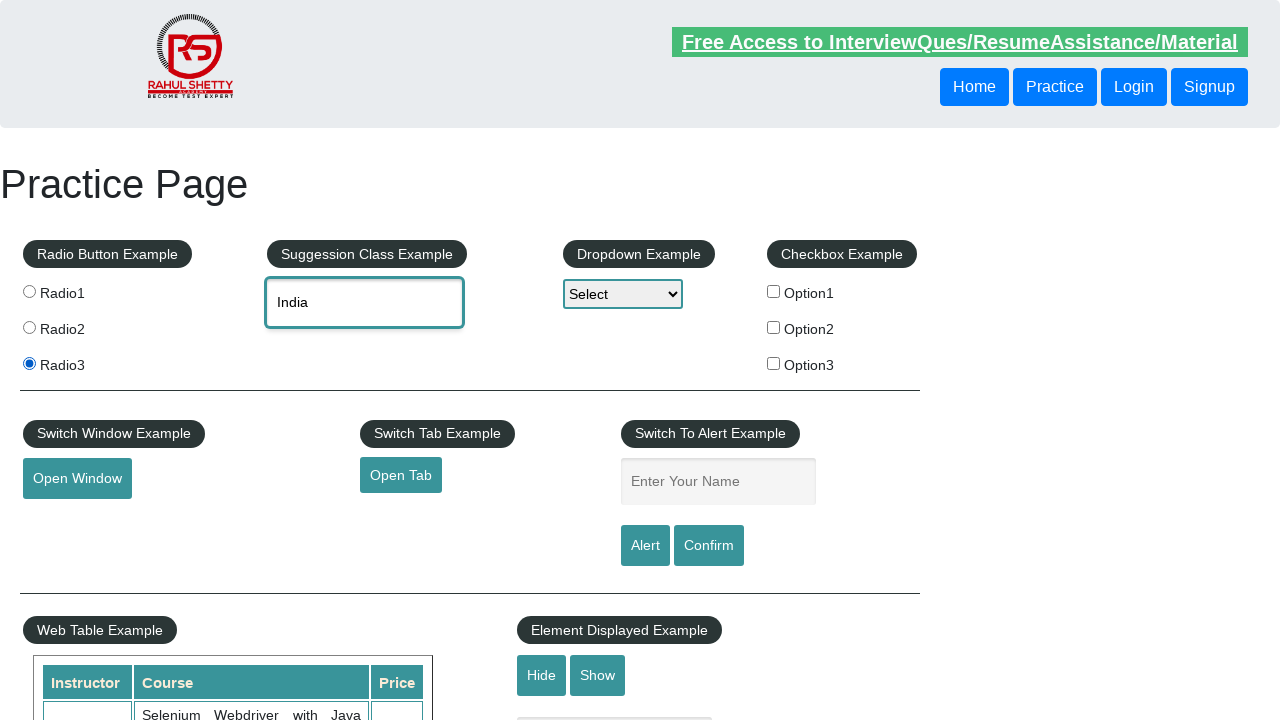

Waited 3 seconds for autocomplete suggestions to load
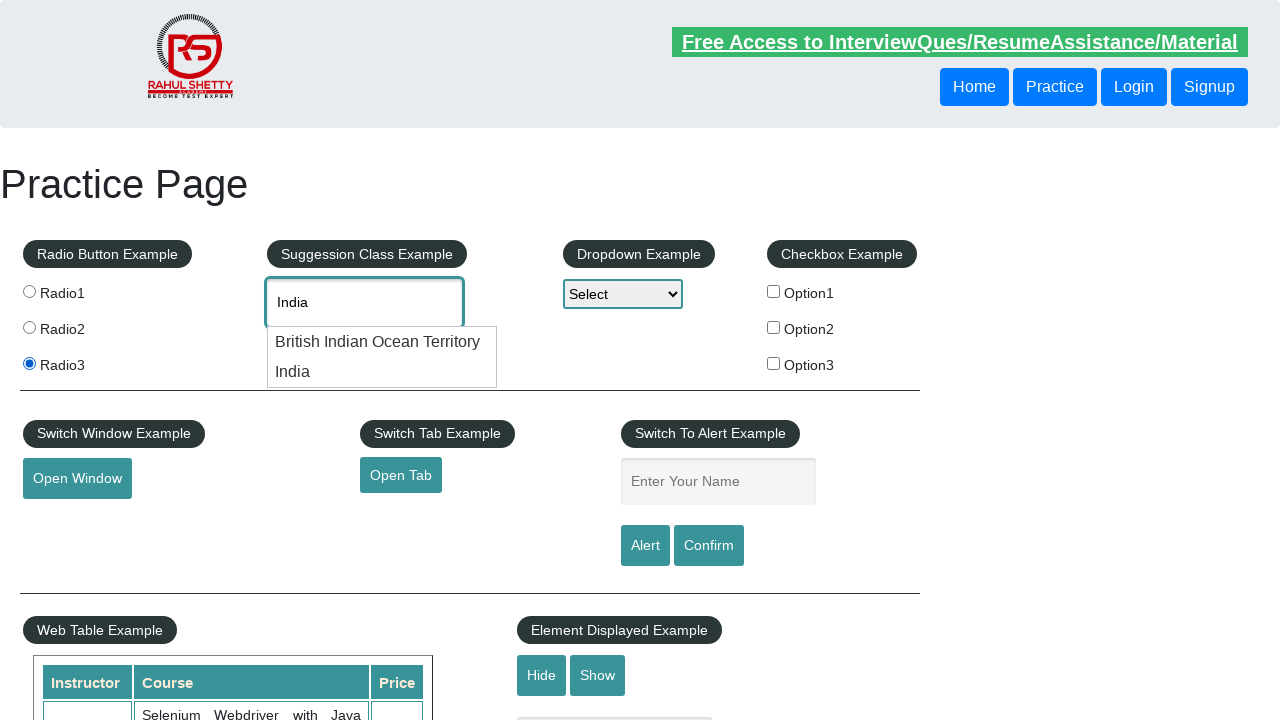

Pressed ArrowDown key in autocomplete field on #autocomplete
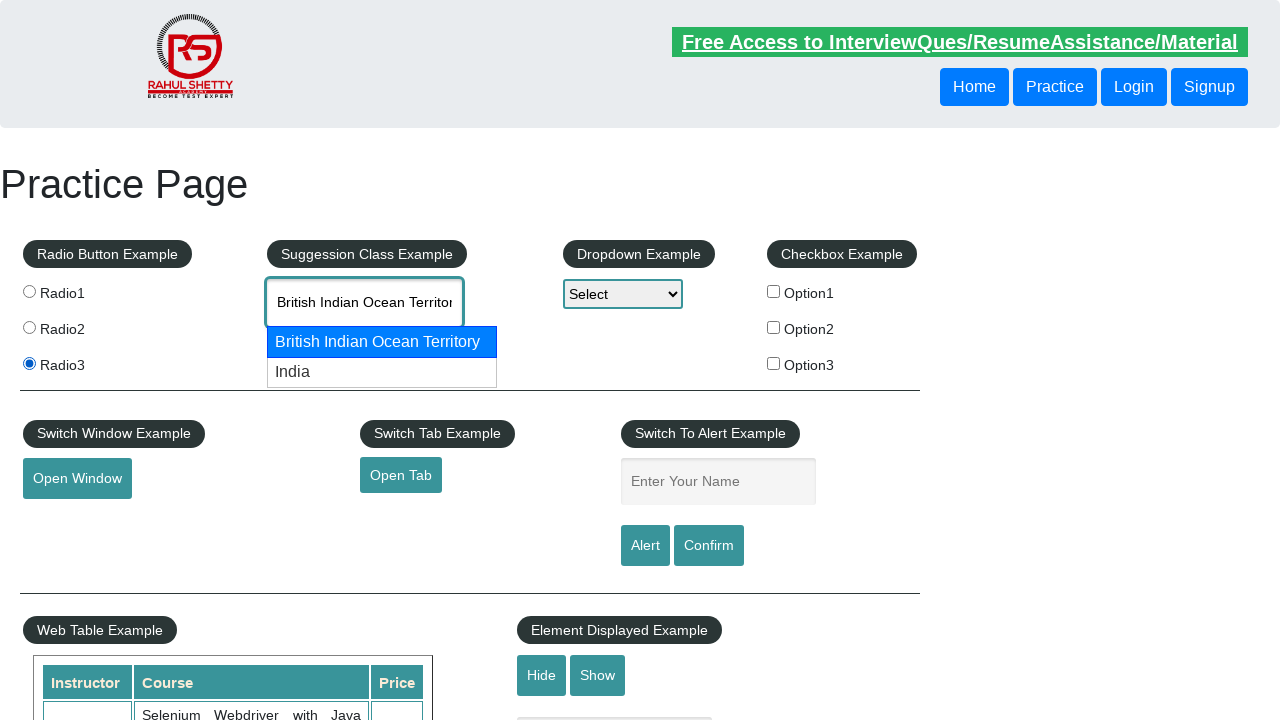

Pressed ArrowDown key again in autocomplete field on #autocomplete
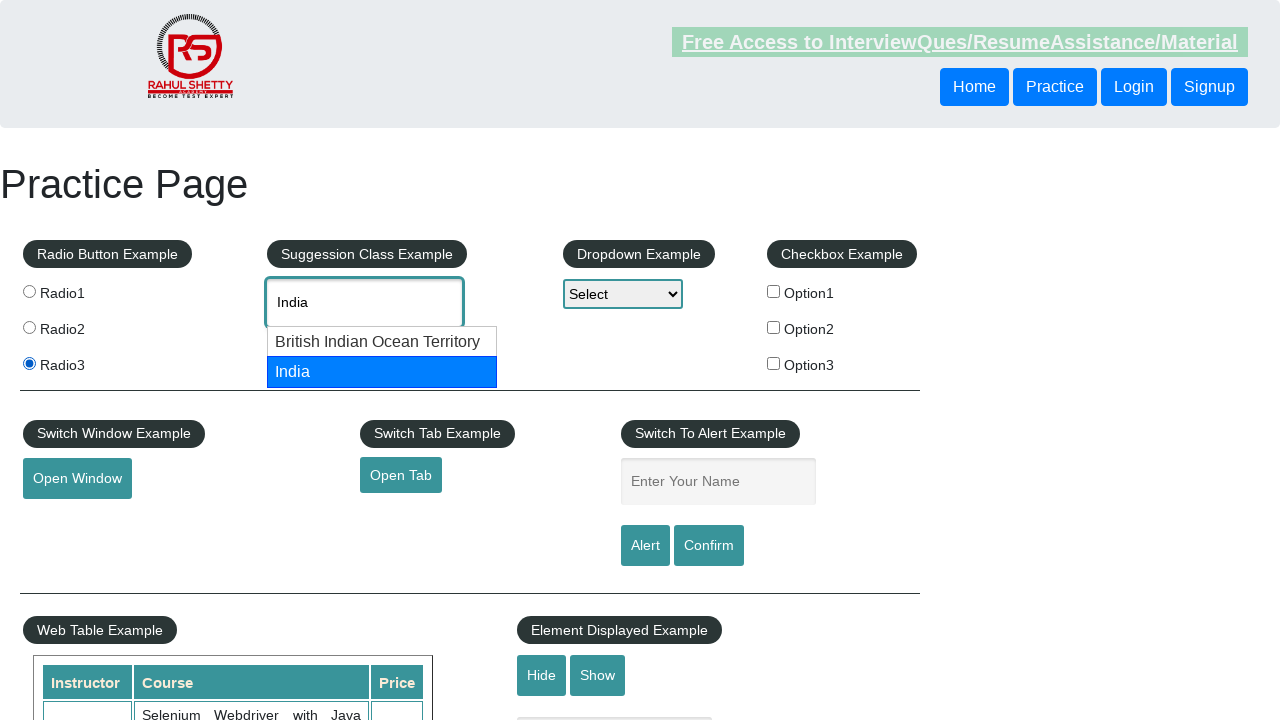

Pressed Enter to select autocomplete suggestion on #autocomplete
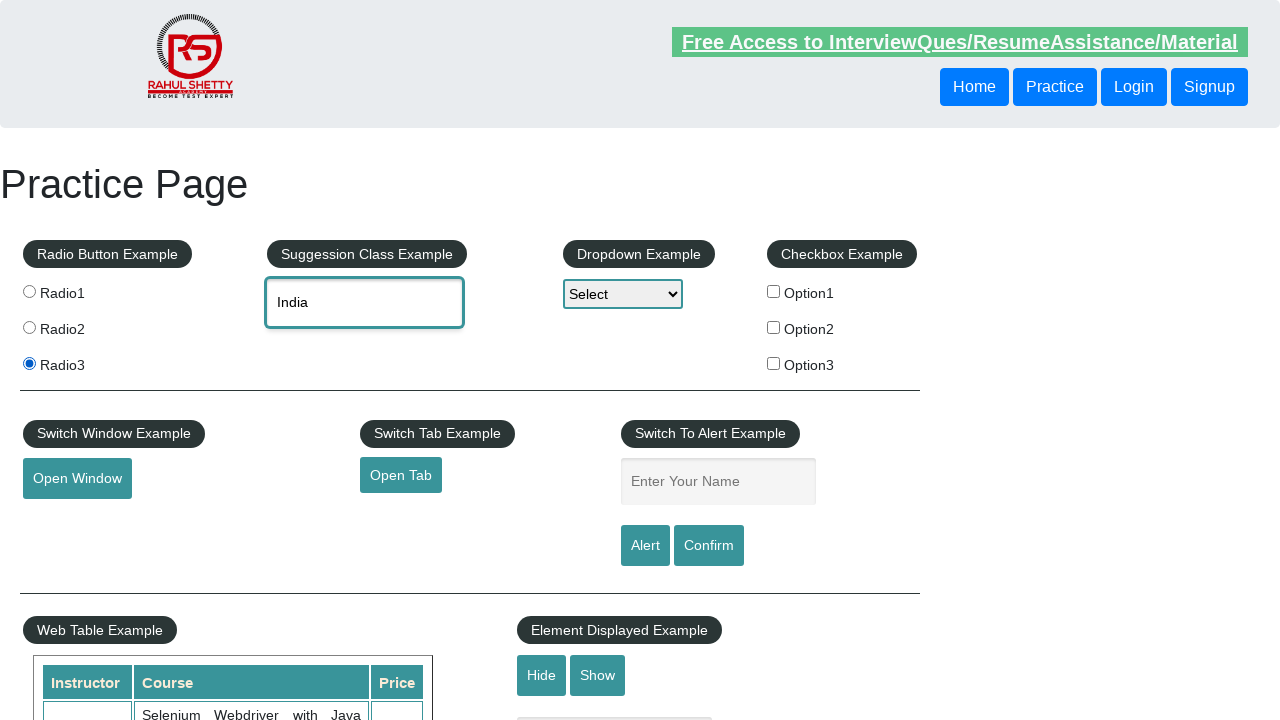

Selected dropdown option by index 1 on #dropdown-class-example
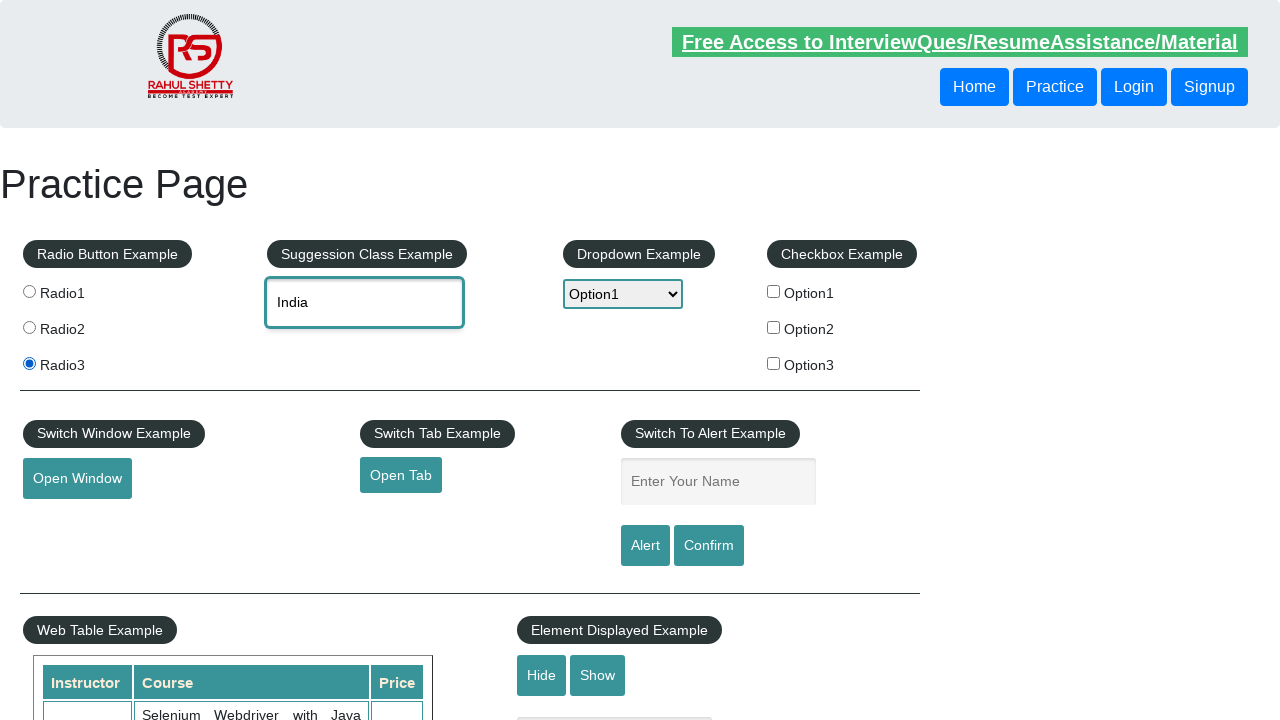

Waited 1 second after selecting by index
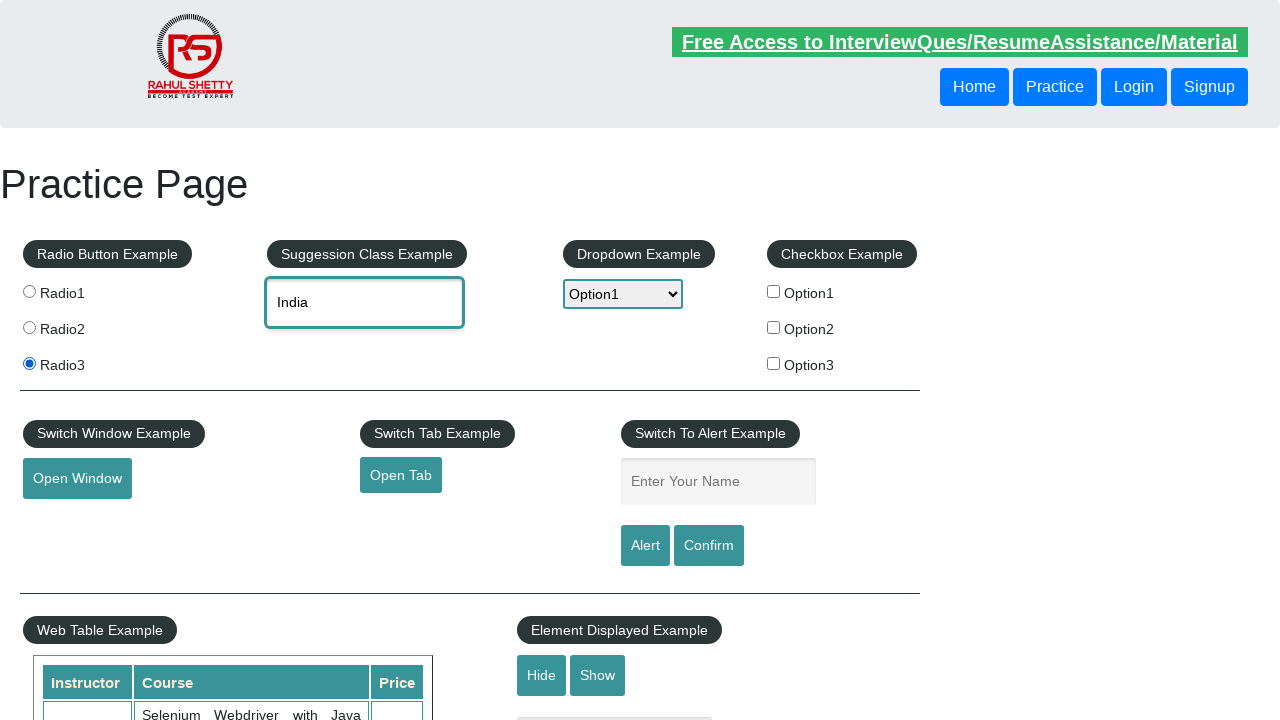

Selected dropdown option by value 'option2' on #dropdown-class-example
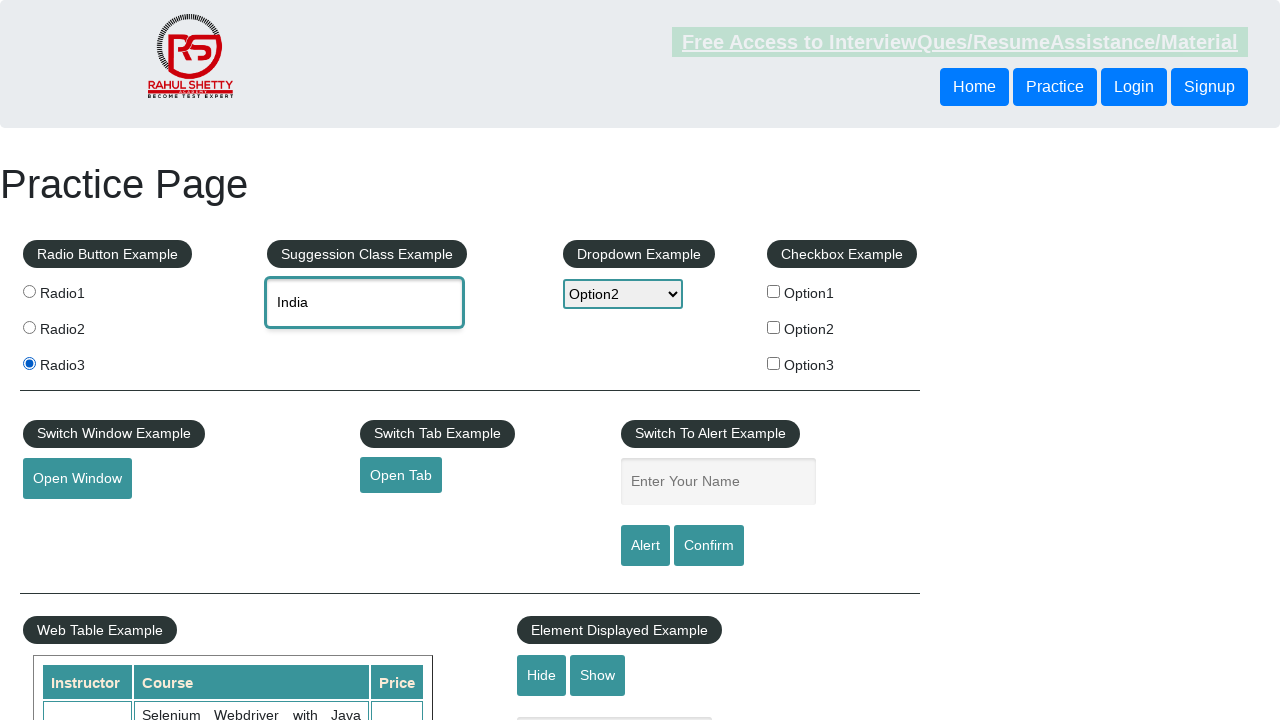

Waited 1 second after selecting by value
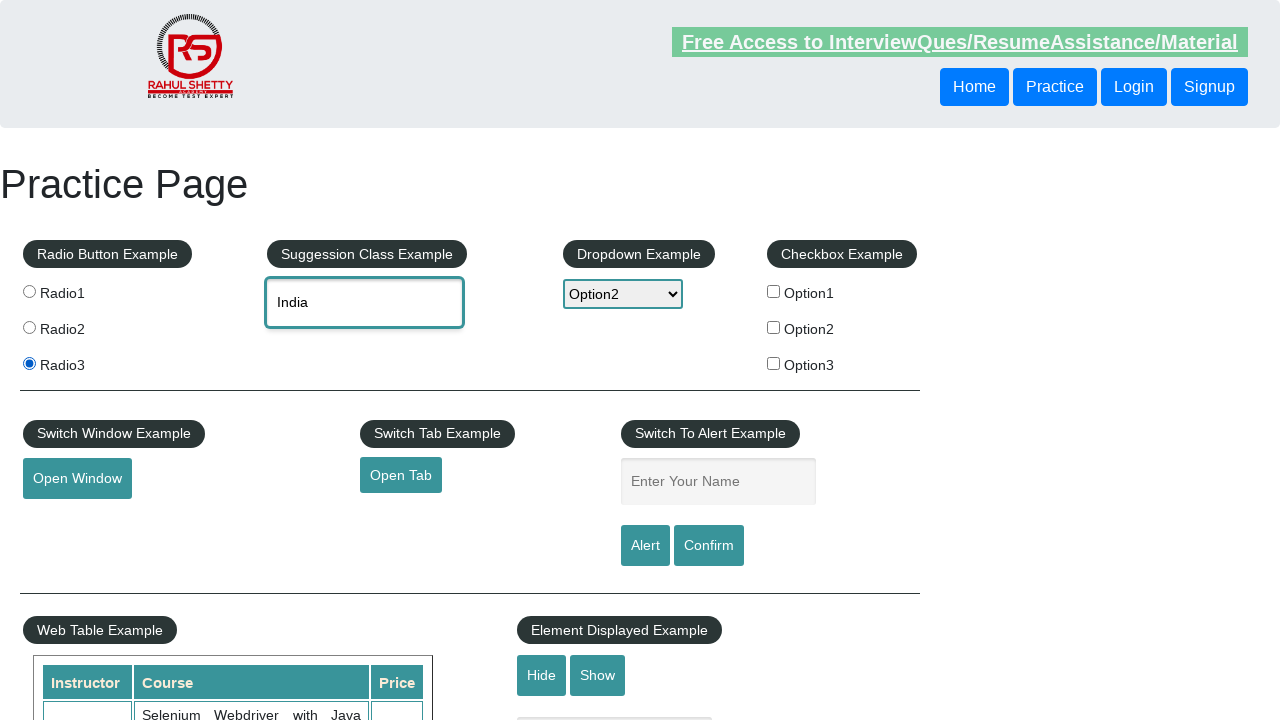

Selected dropdown option by visible text 'Option3' on #dropdown-class-example
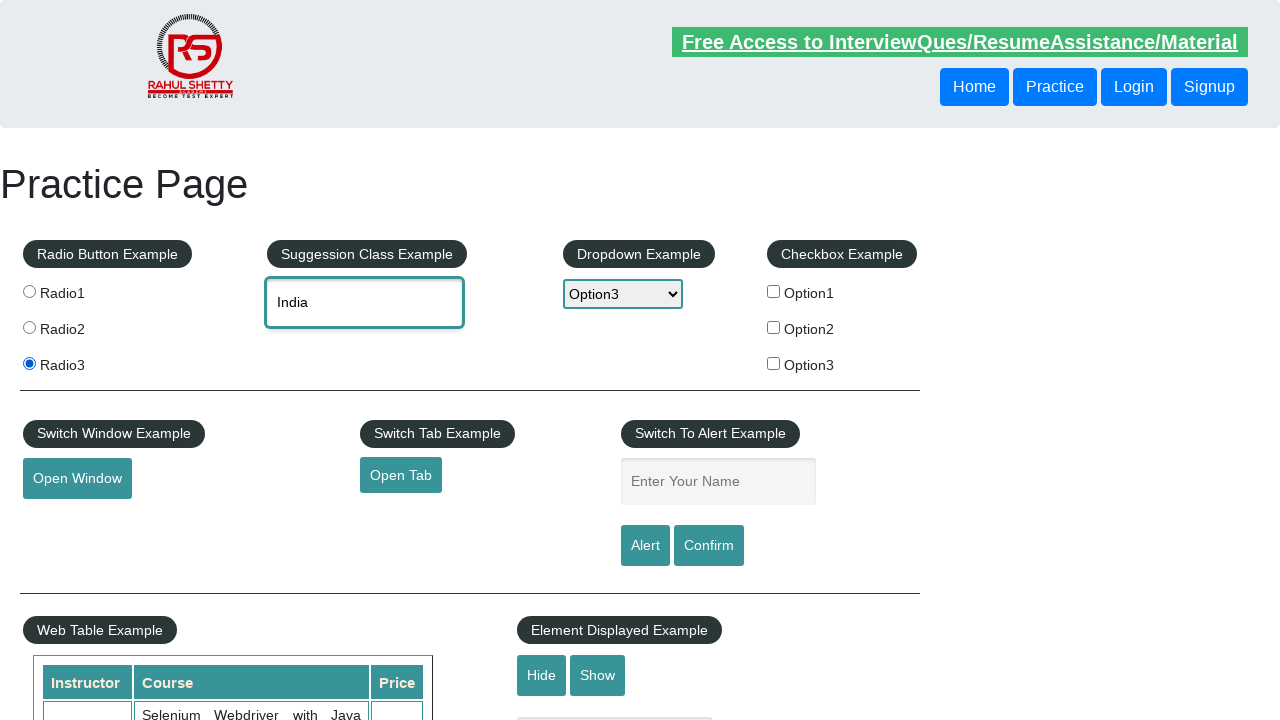

Waited 1 second after selecting by visible text
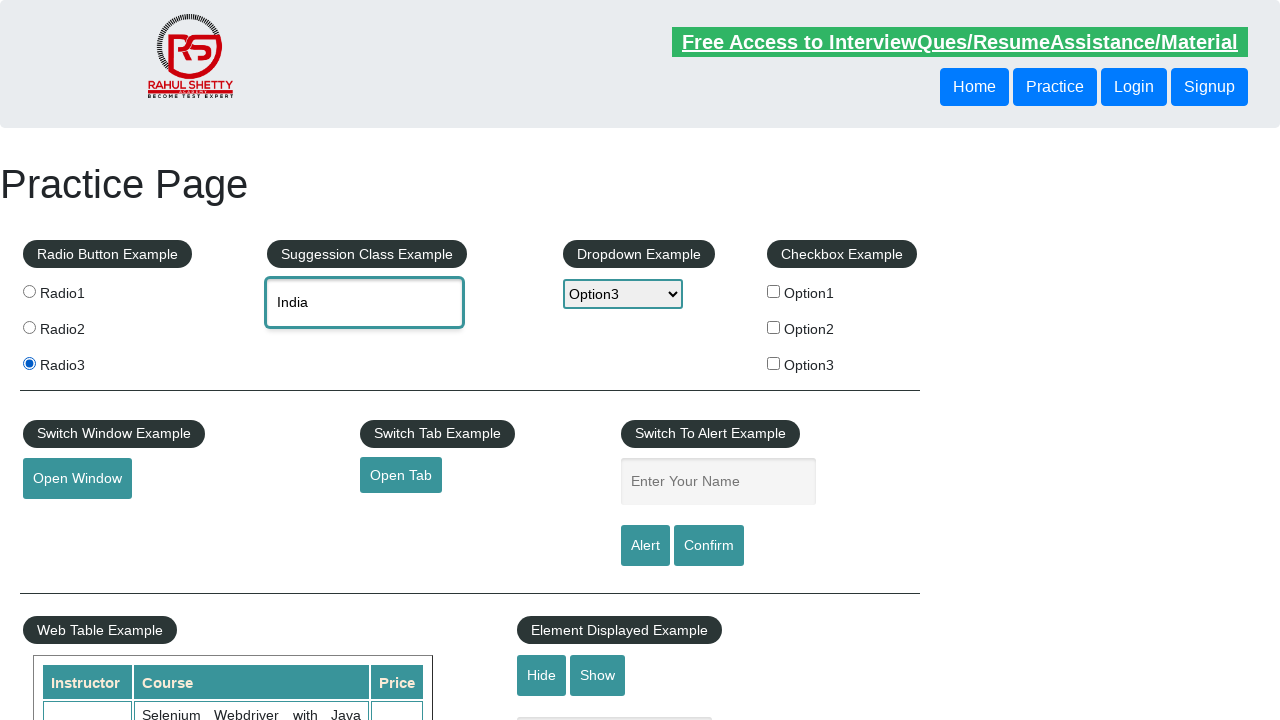

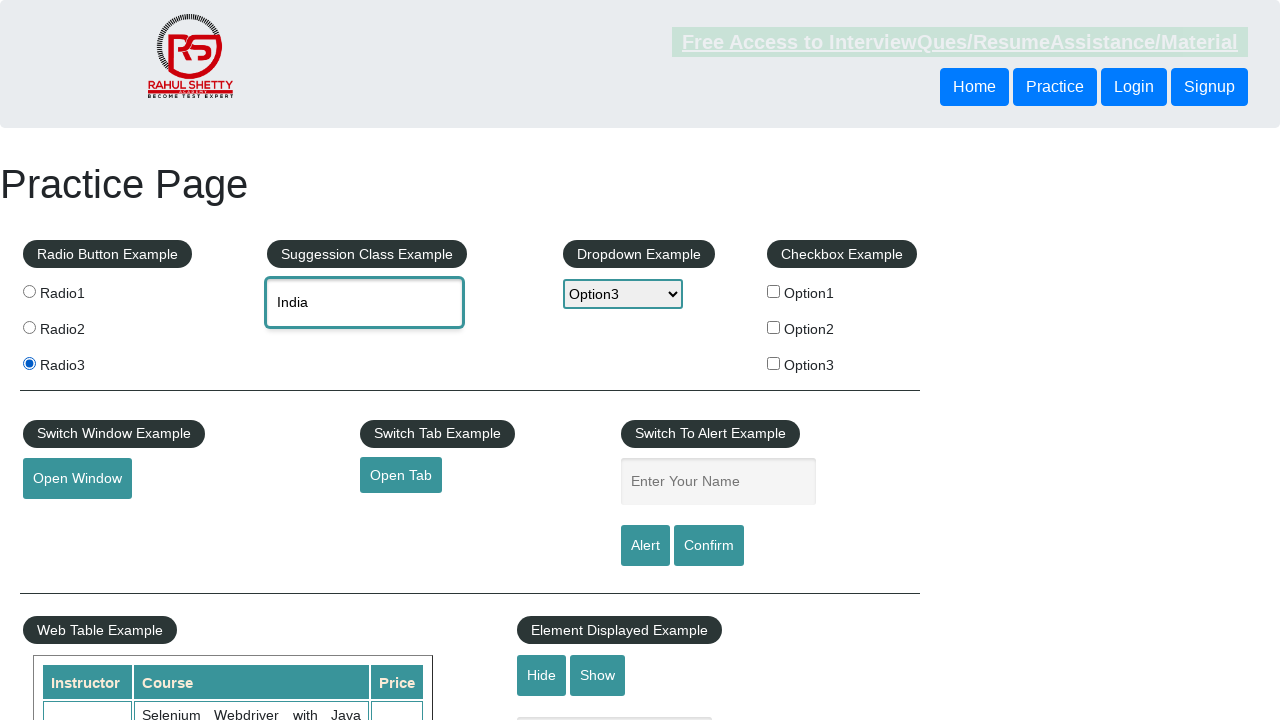